Tests dropdown selection functionality by clicking on a dropdown and selecting the 4th element from the list

Starting URL: https://semantic-ui.com/modules/dropdown.html

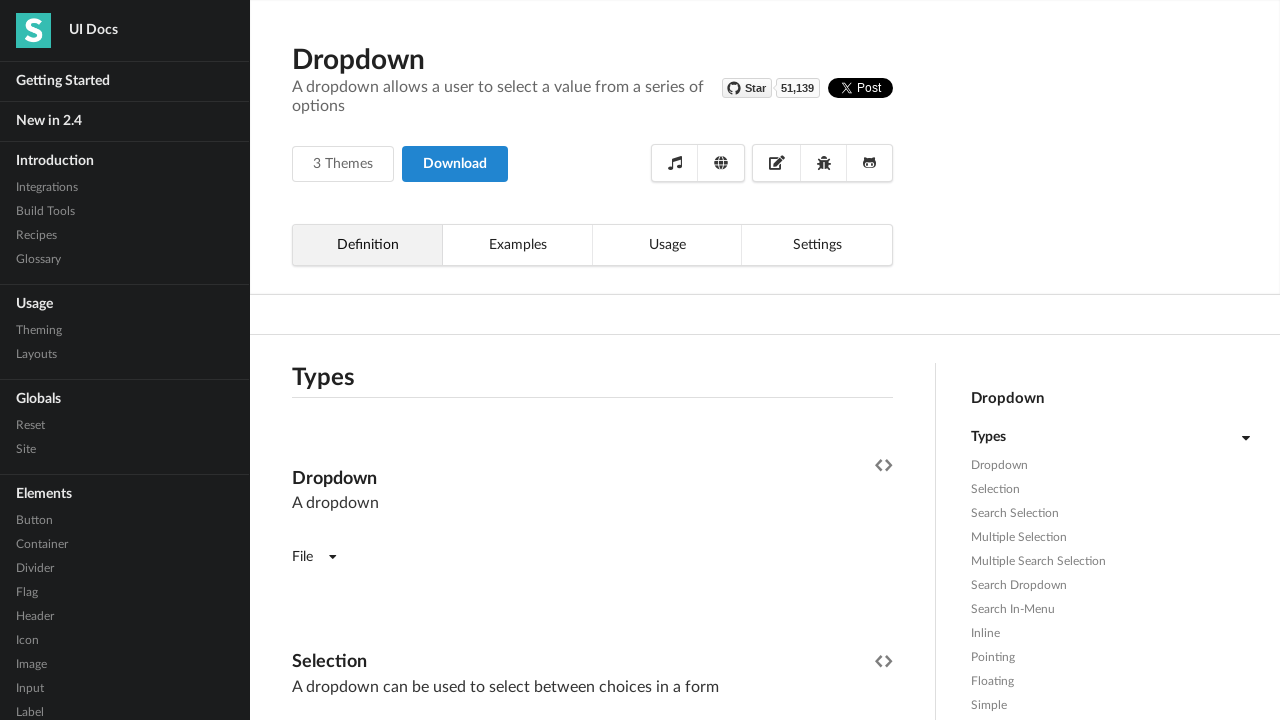

Waited for dropdown header to be visible on the page
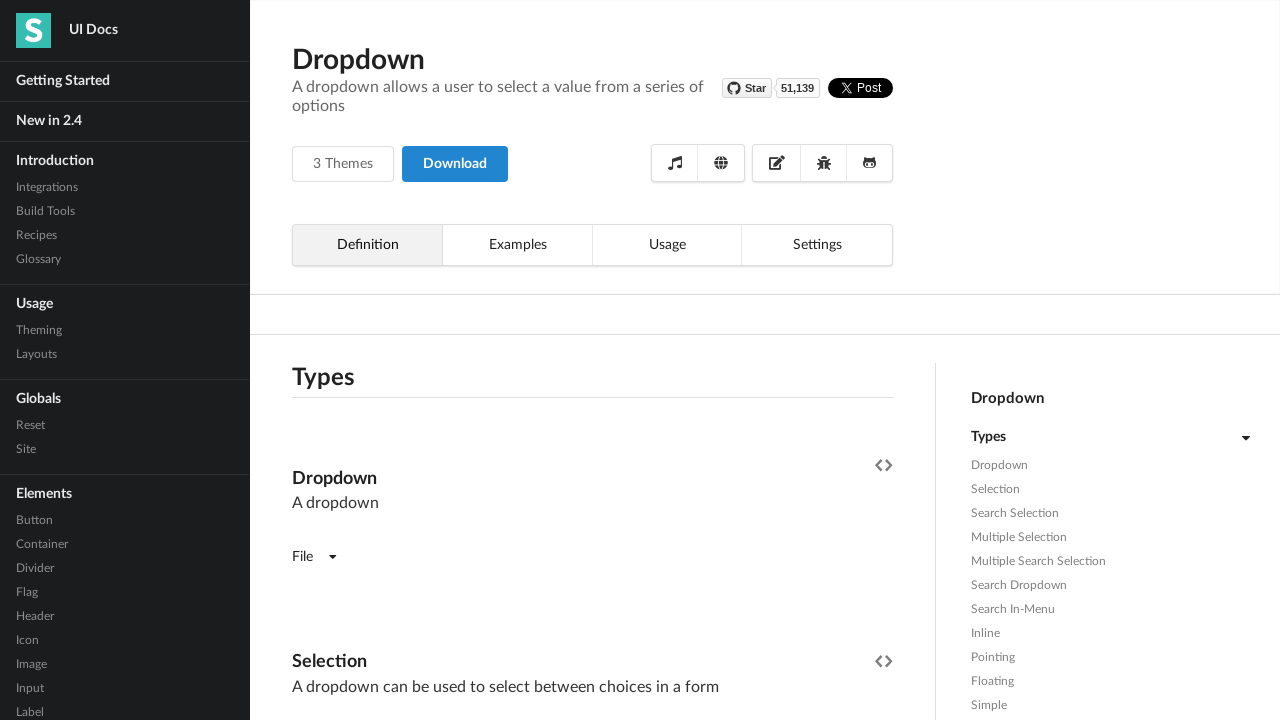

Clicked on the dropdown to open it at (592, 361) on (//*[contains(@class,'ui fluid selection dropdown')])[1]
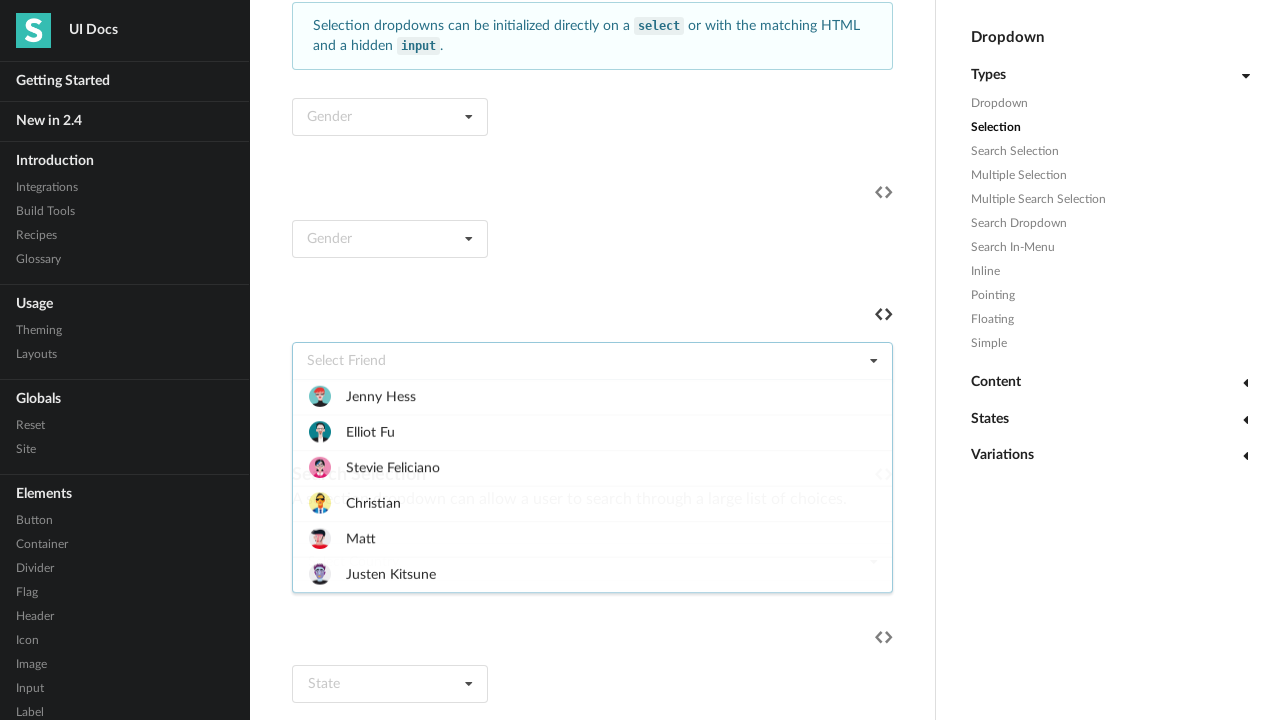

Waited 2 seconds for dropdown to expand
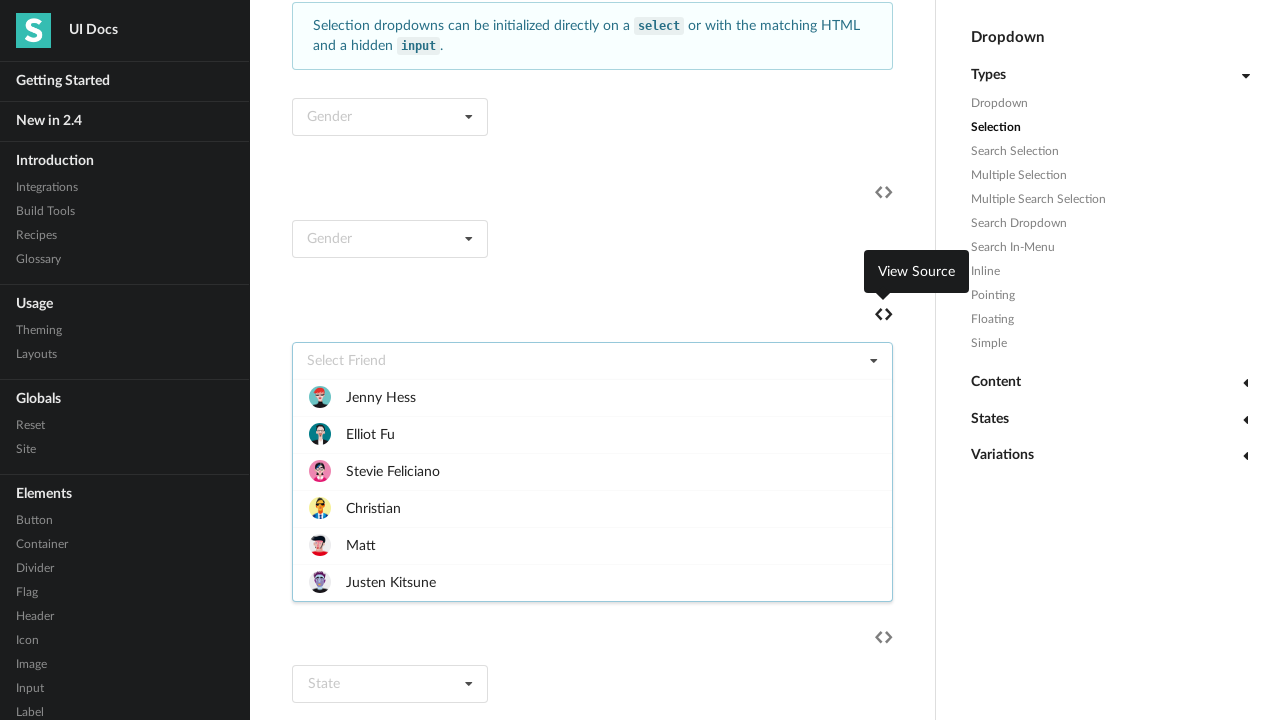

Located all dropdown items
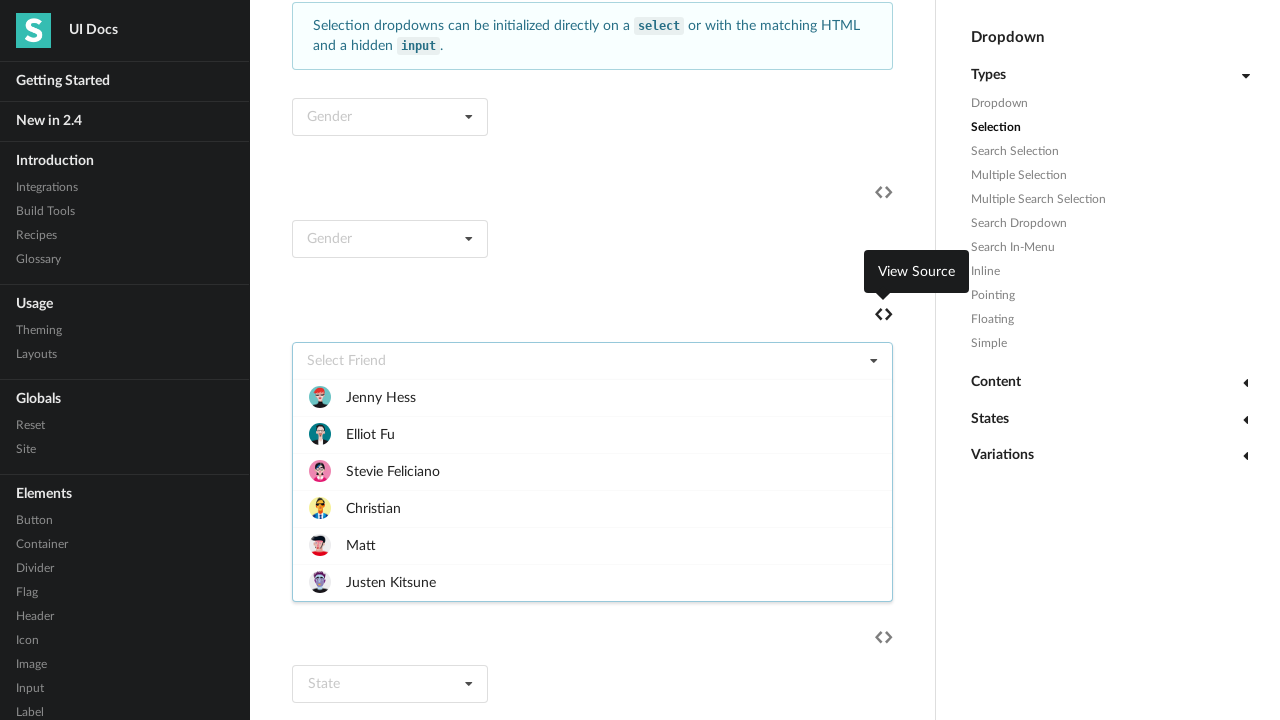

Clicked on the 4th dropdown item (index 3) at (592, 508) on (//*[contains(@class,'ui fluid selection dropdown')])[1]/div[2]/div >> nth=3
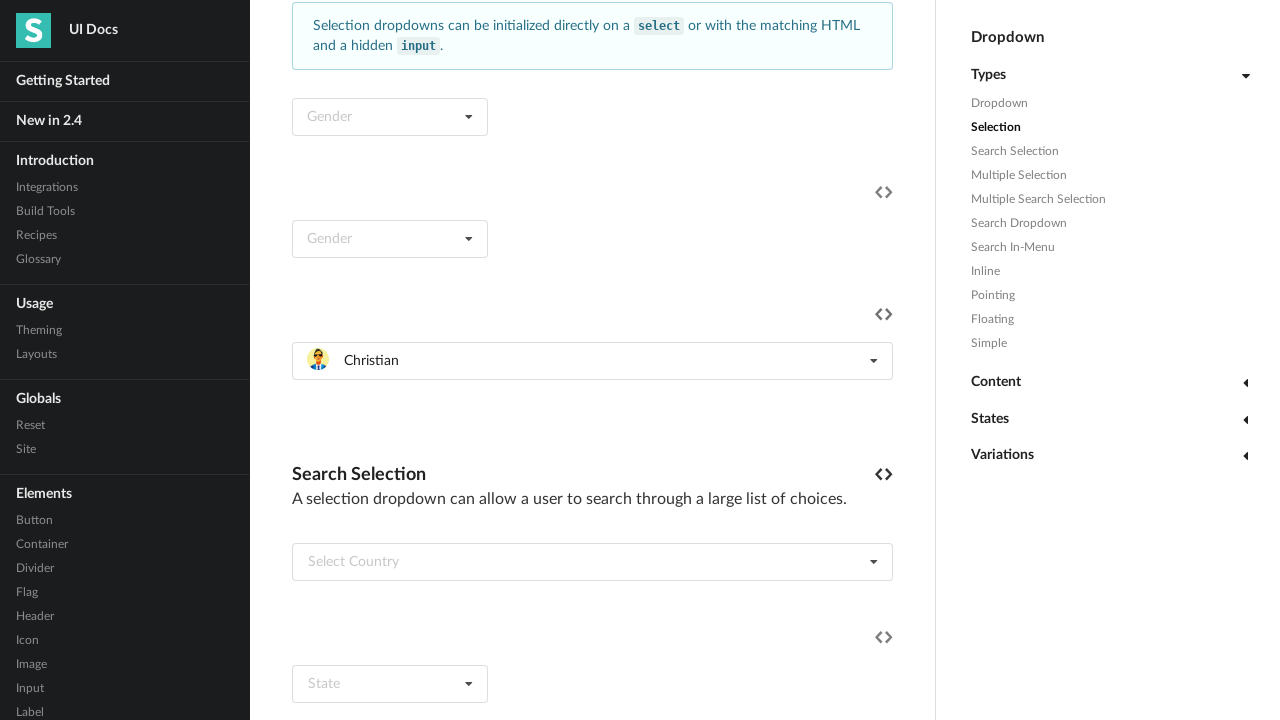

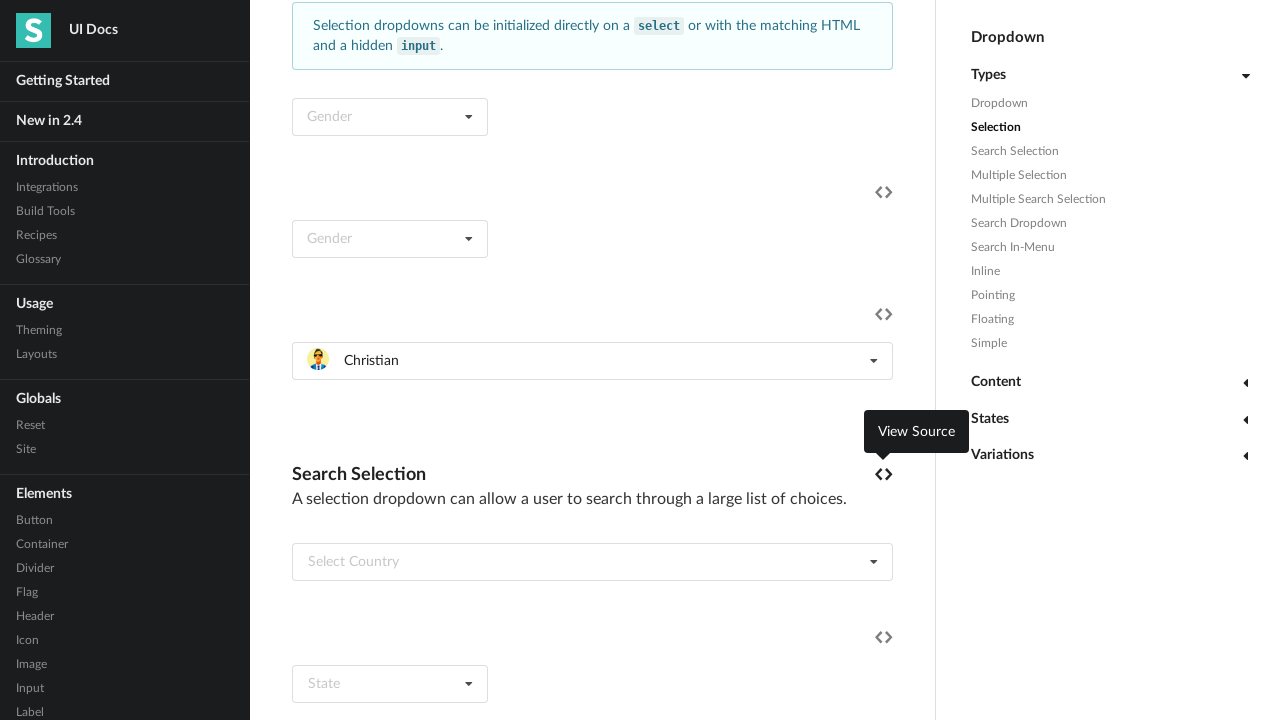